Tests the UC Riverside class search interface by clicking on the class search link, opening a term selection dropdown, and entering a search term for a specific quarter.

Starting URL: https://registrationssb.ucr.edu/StudentRegistrationSsb/ssb/classSearch/classSearch

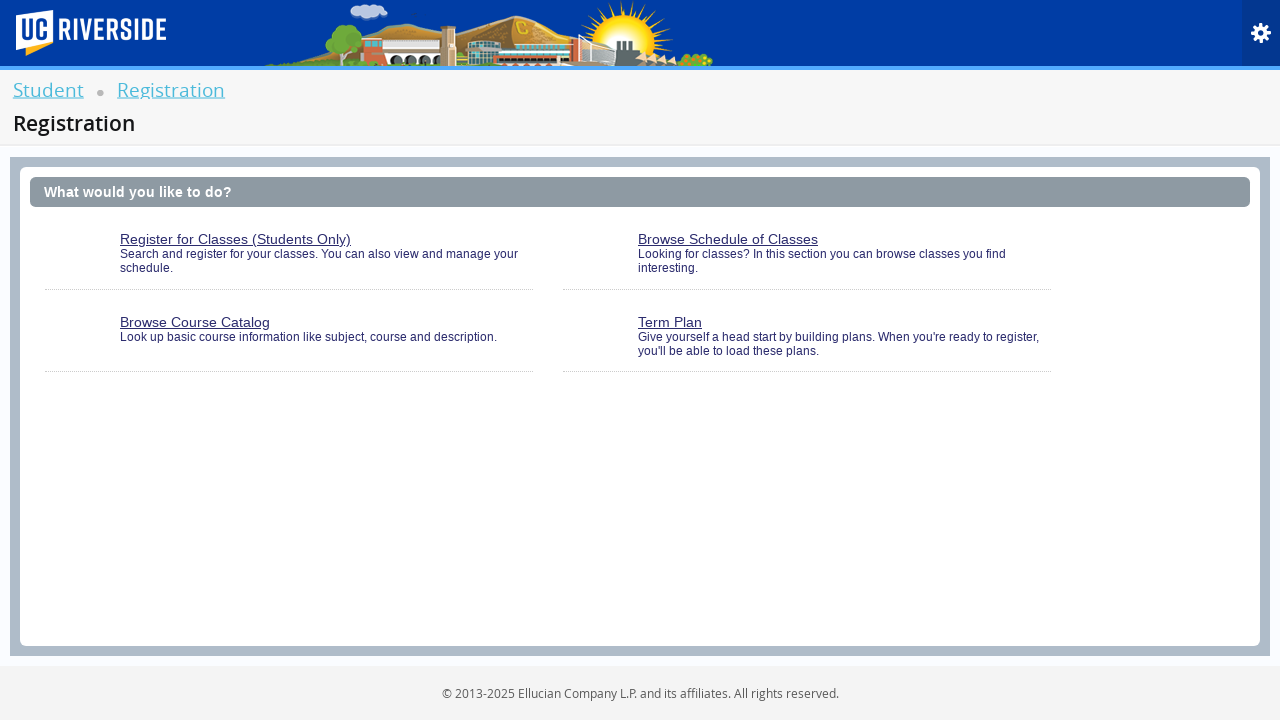

Clicked on the class search link at (807, 260) on #classSearchLink
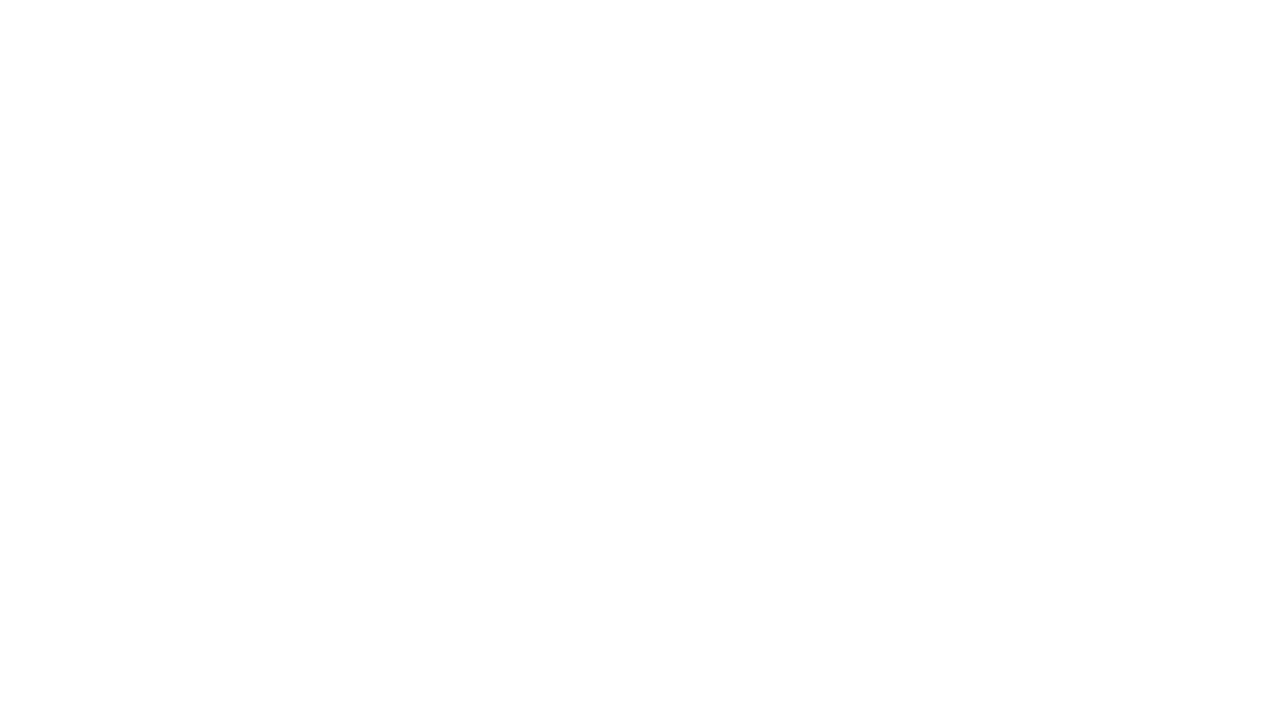

Clicked on the term selection dropdown arrow at (320, 246) on .select2-arrow
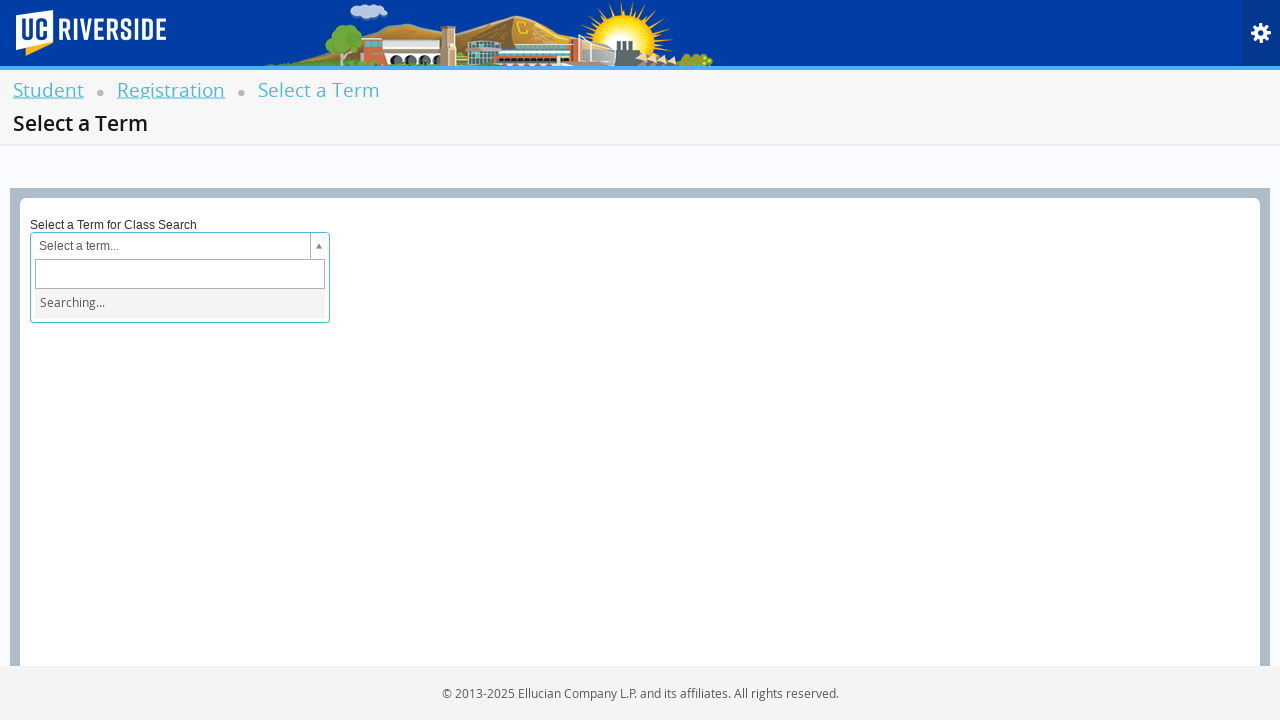

Entered 'Fall 2024' in the term search input on .select2-input
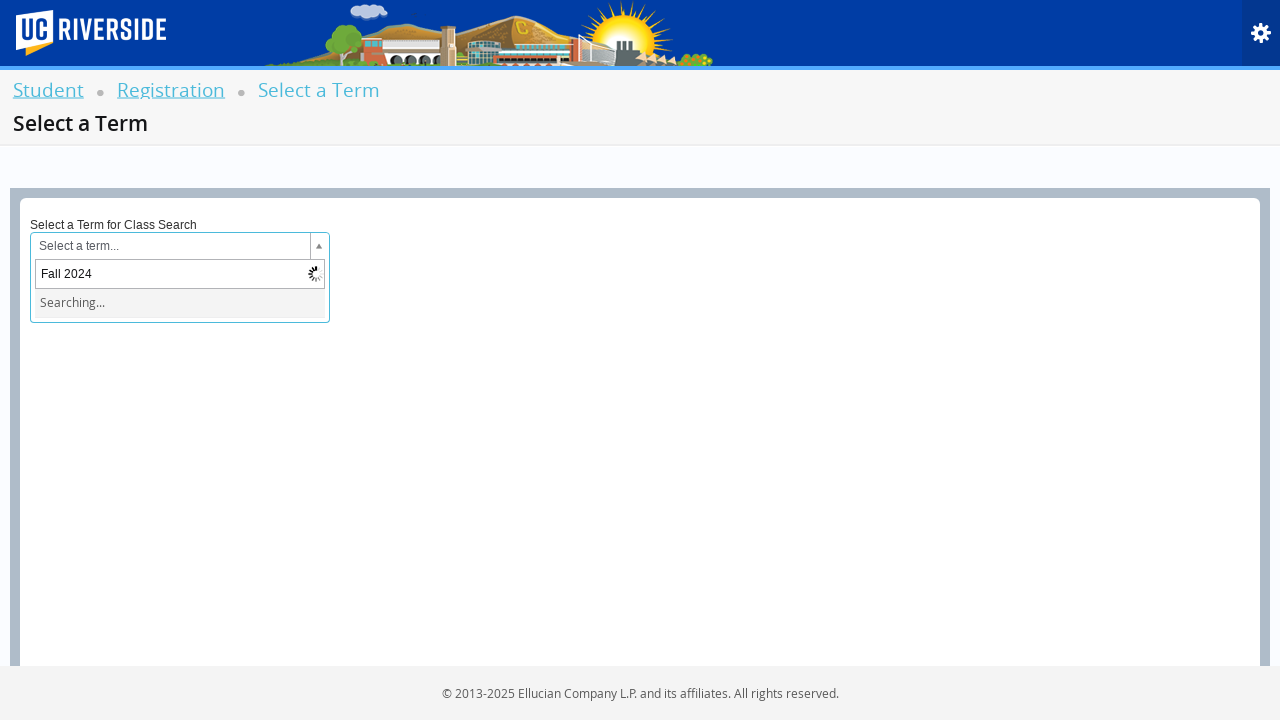

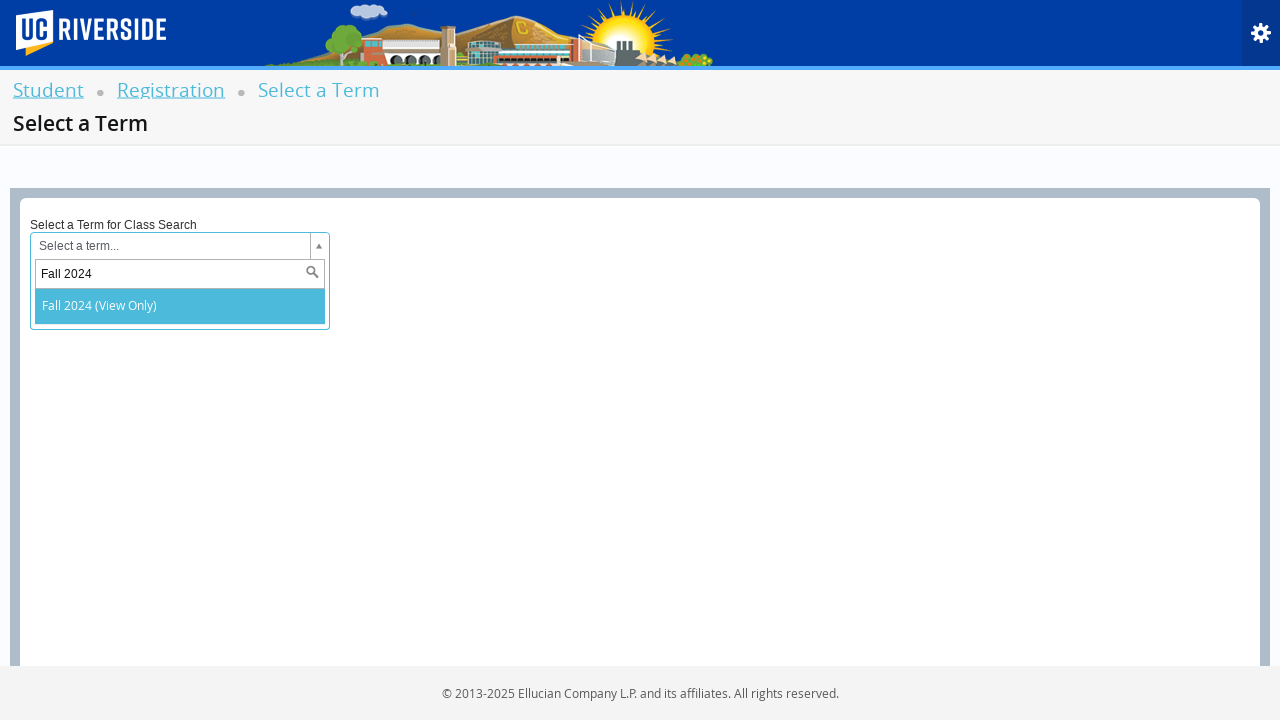